Tests filtering to display only completed todo items.

Starting URL: https://demo.playwright.dev/todomvc

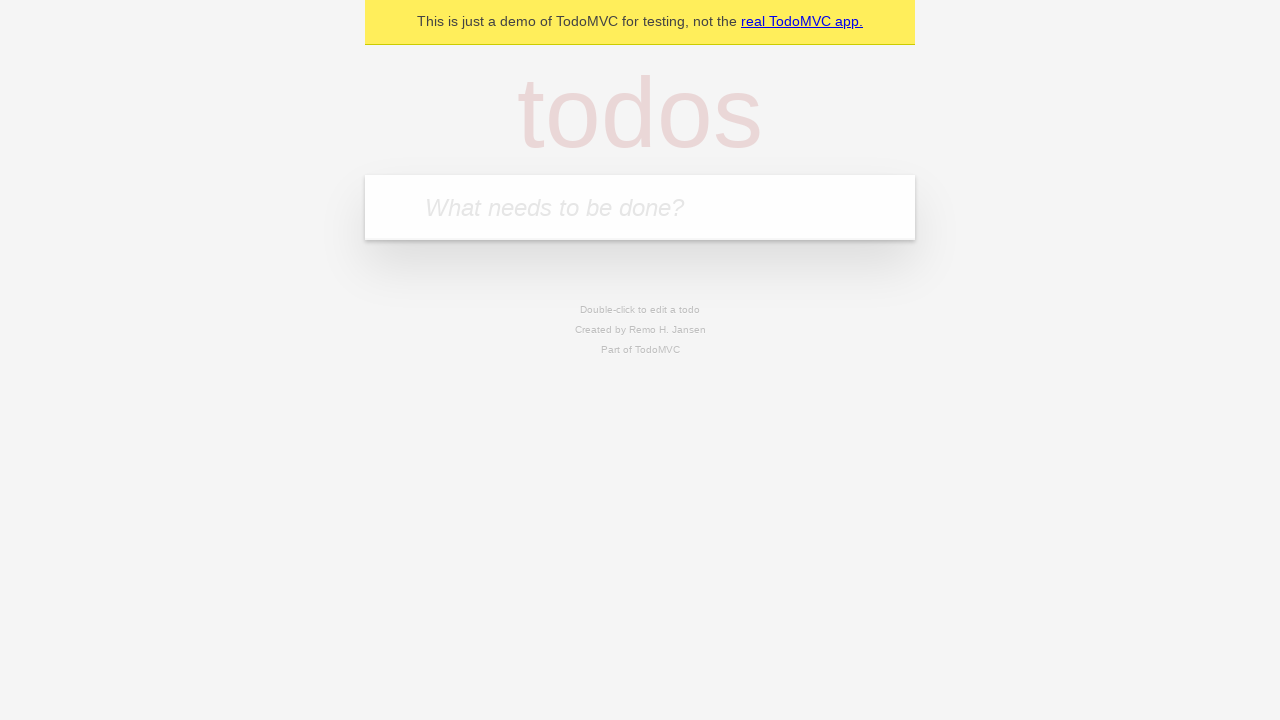

Filled todo input with 'buy some cheese' on internal:attr=[placeholder="What needs to be done?"i]
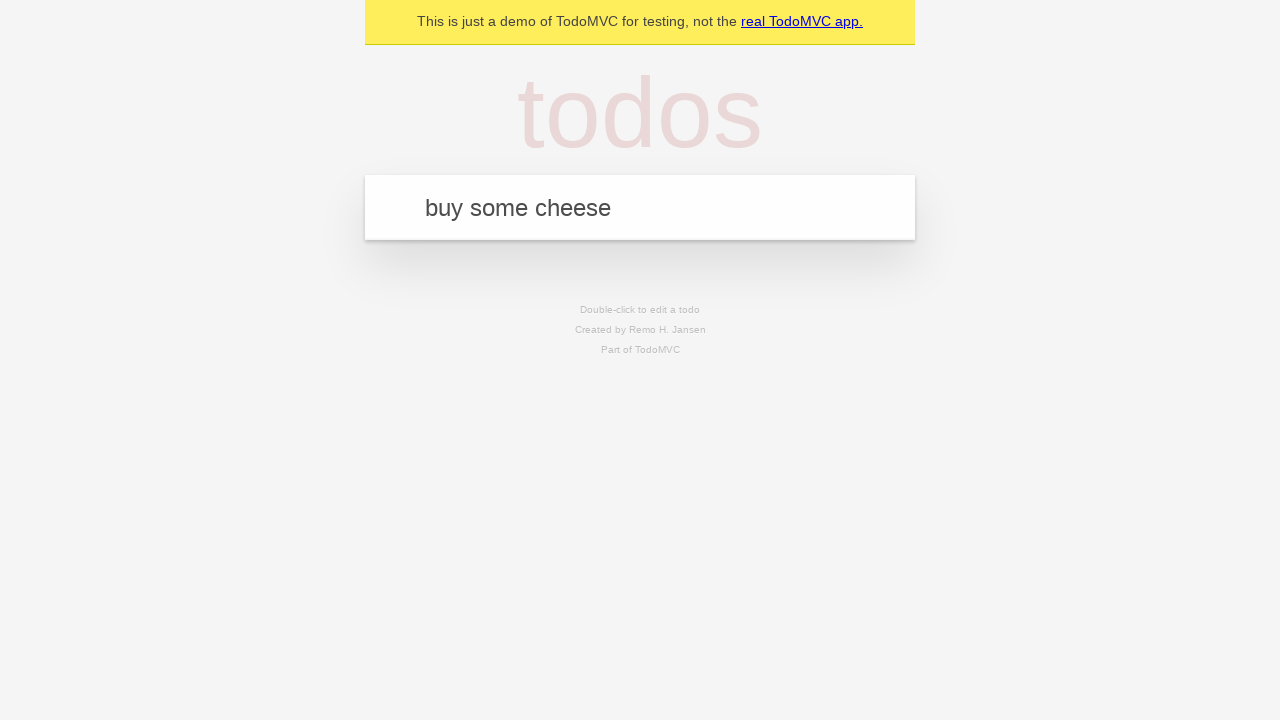

Pressed Enter to add first todo item on internal:attr=[placeholder="What needs to be done?"i]
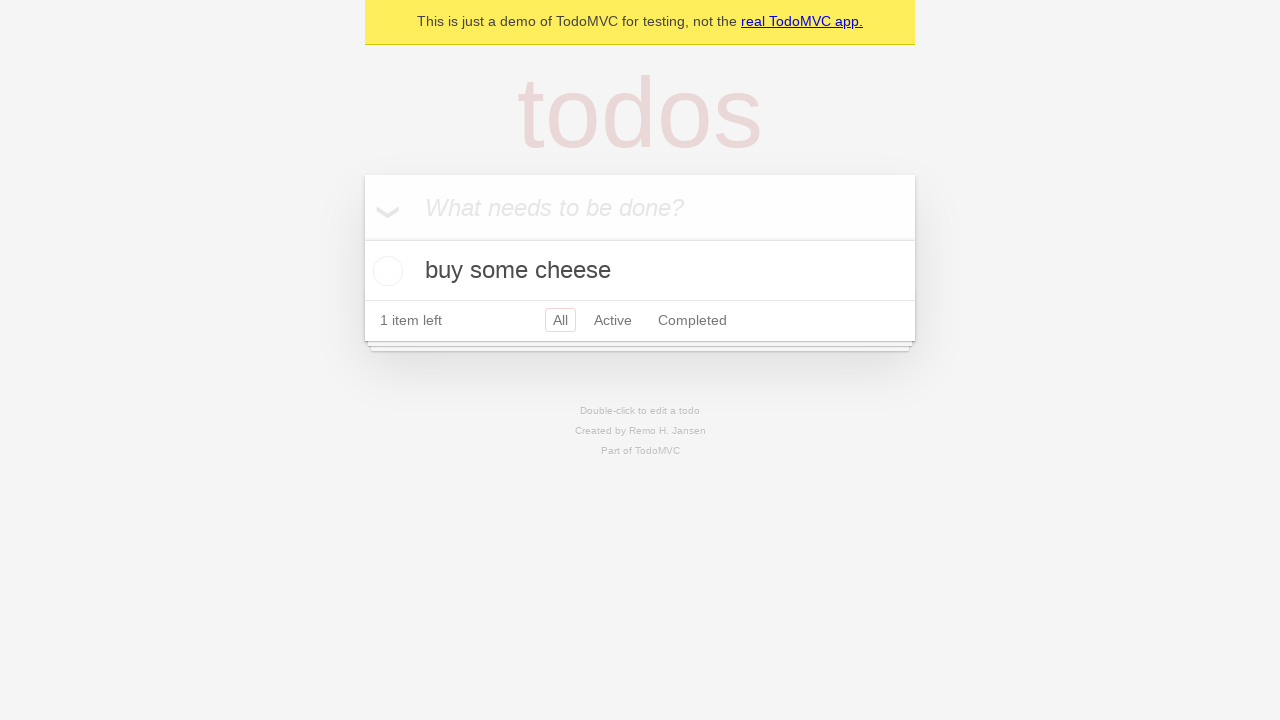

Filled todo input with 'feed the cat' on internal:attr=[placeholder="What needs to be done?"i]
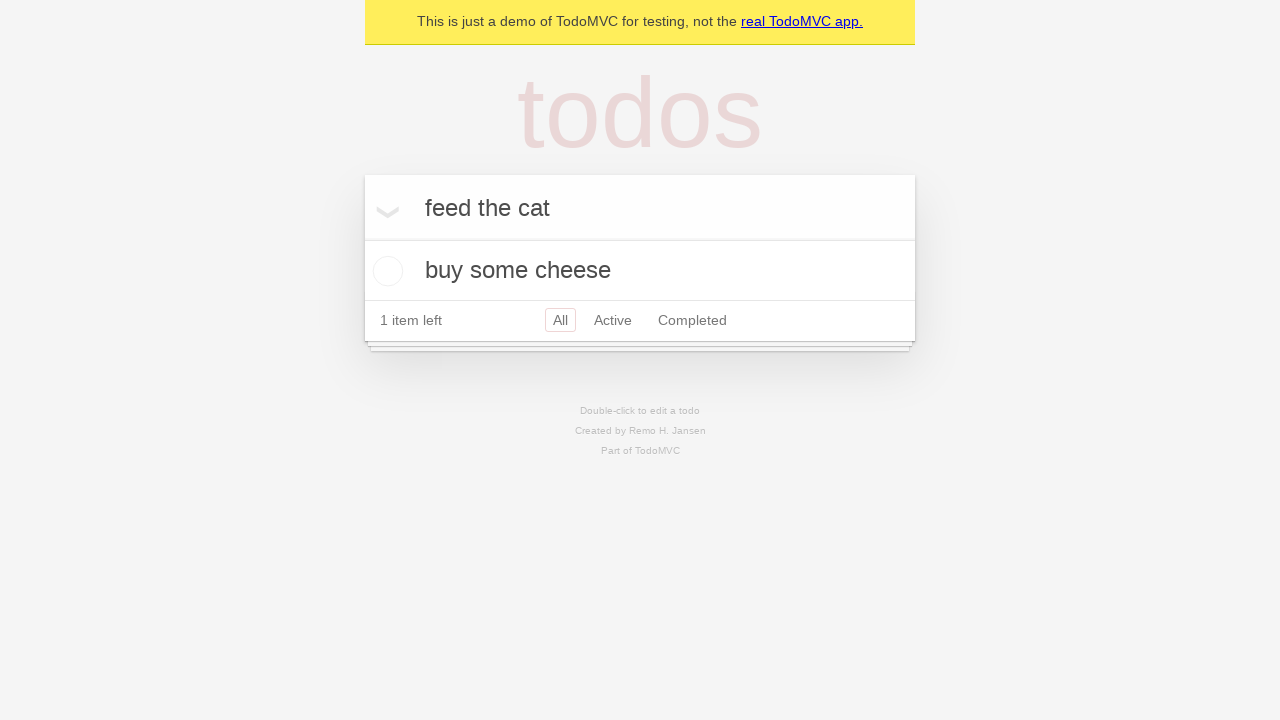

Pressed Enter to add second todo item on internal:attr=[placeholder="What needs to be done?"i]
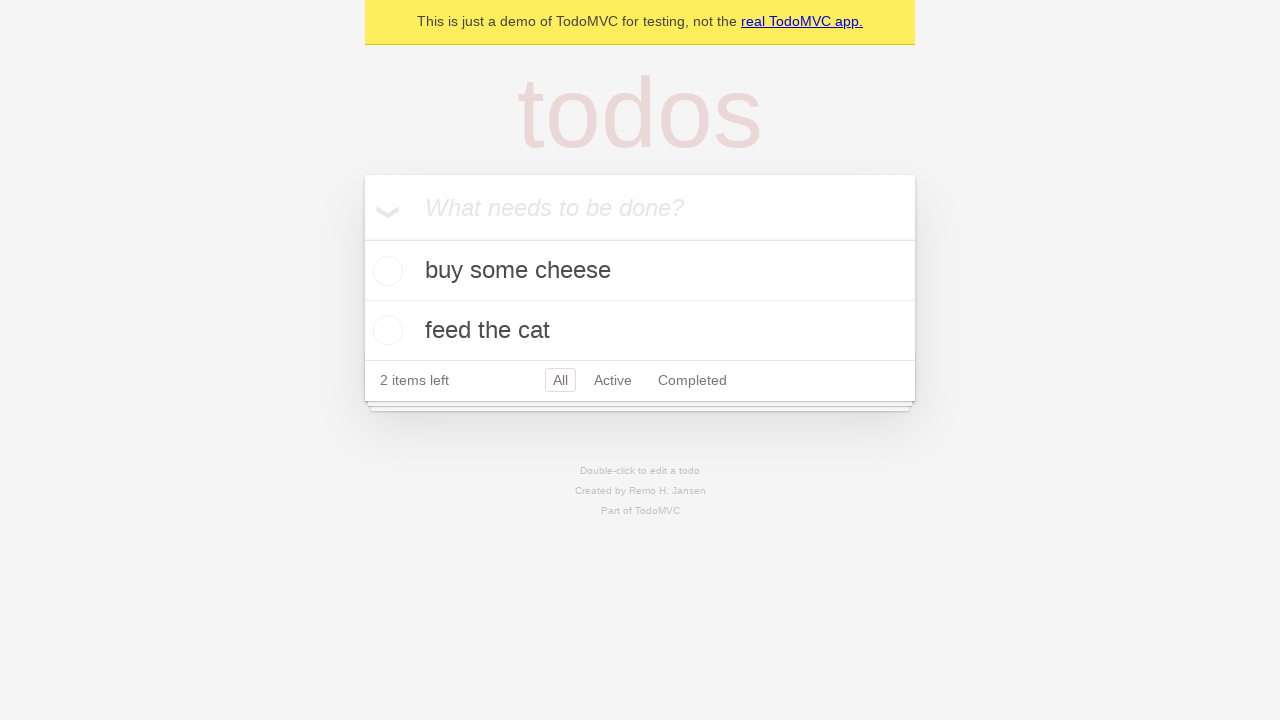

Filled todo input with 'book a doctors appointment' on internal:attr=[placeholder="What needs to be done?"i]
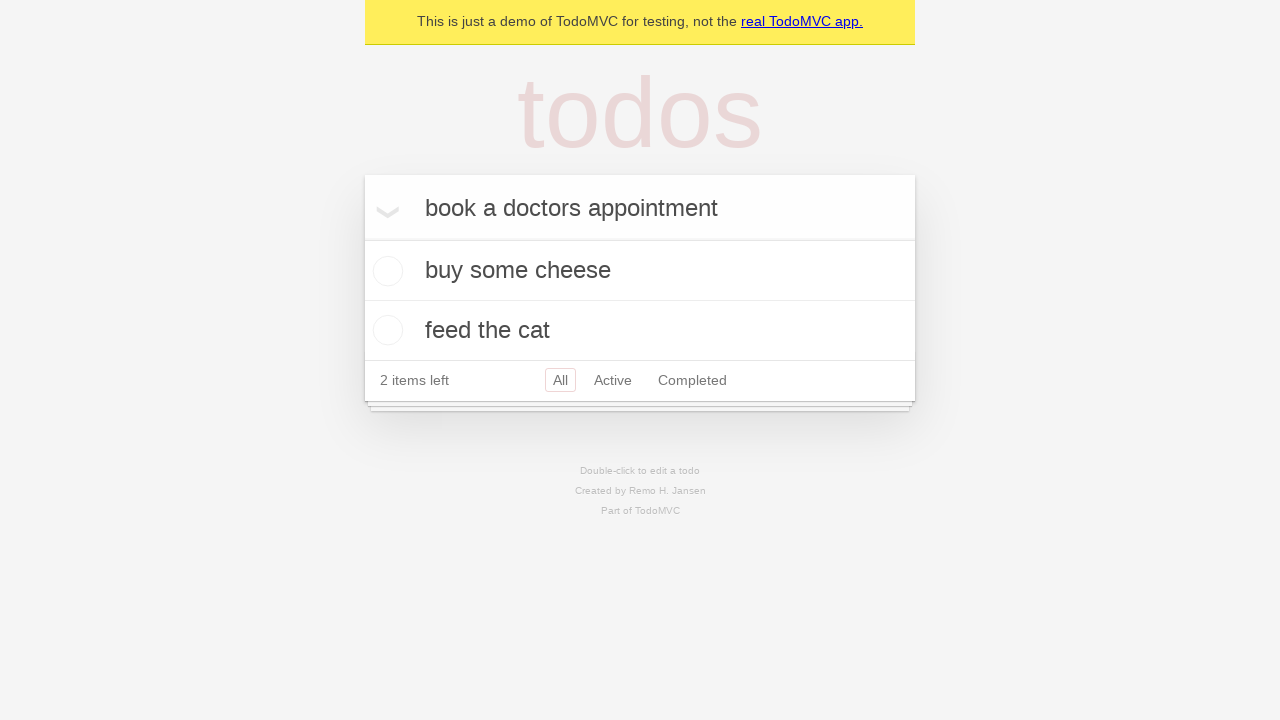

Pressed Enter to add third todo item on internal:attr=[placeholder="What needs to be done?"i]
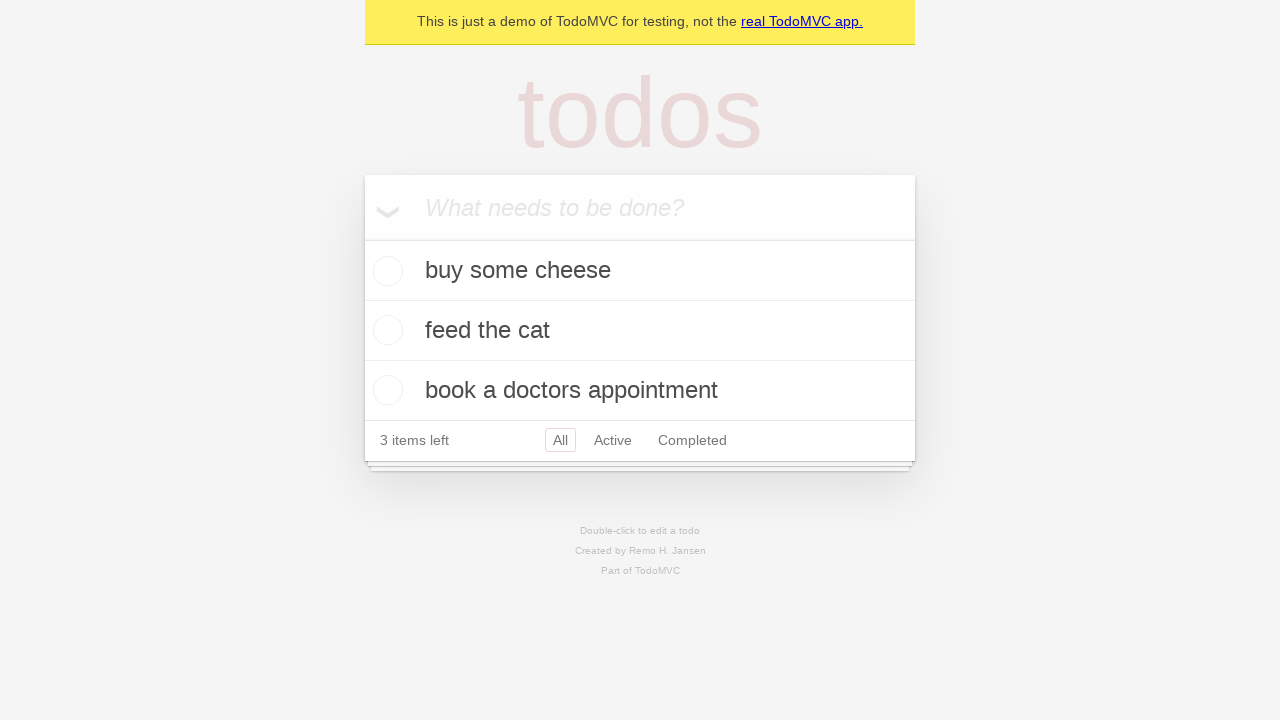

Checked the second todo item 'feed the cat' at (385, 330) on [data-testid='todo-item'] >> nth=1 >> internal:role=checkbox
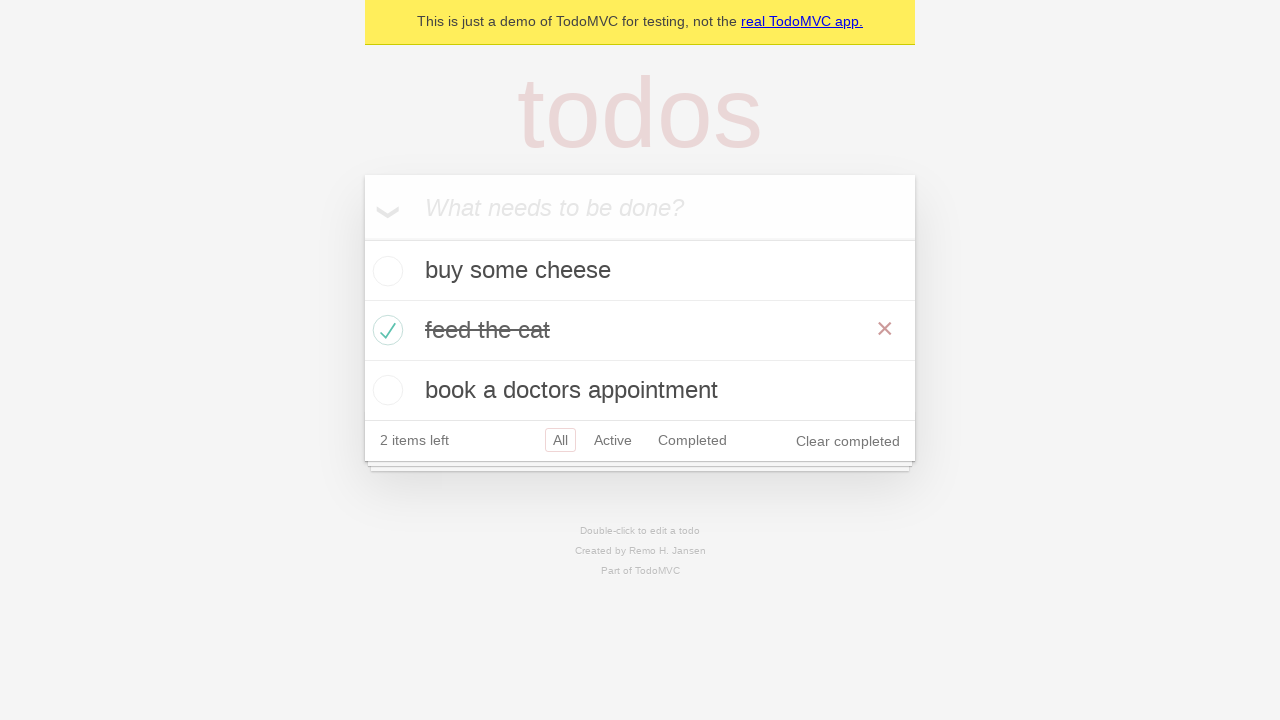

Clicked Completed filter to display only completed items at (692, 440) on internal:role=link[name="Completed"i]
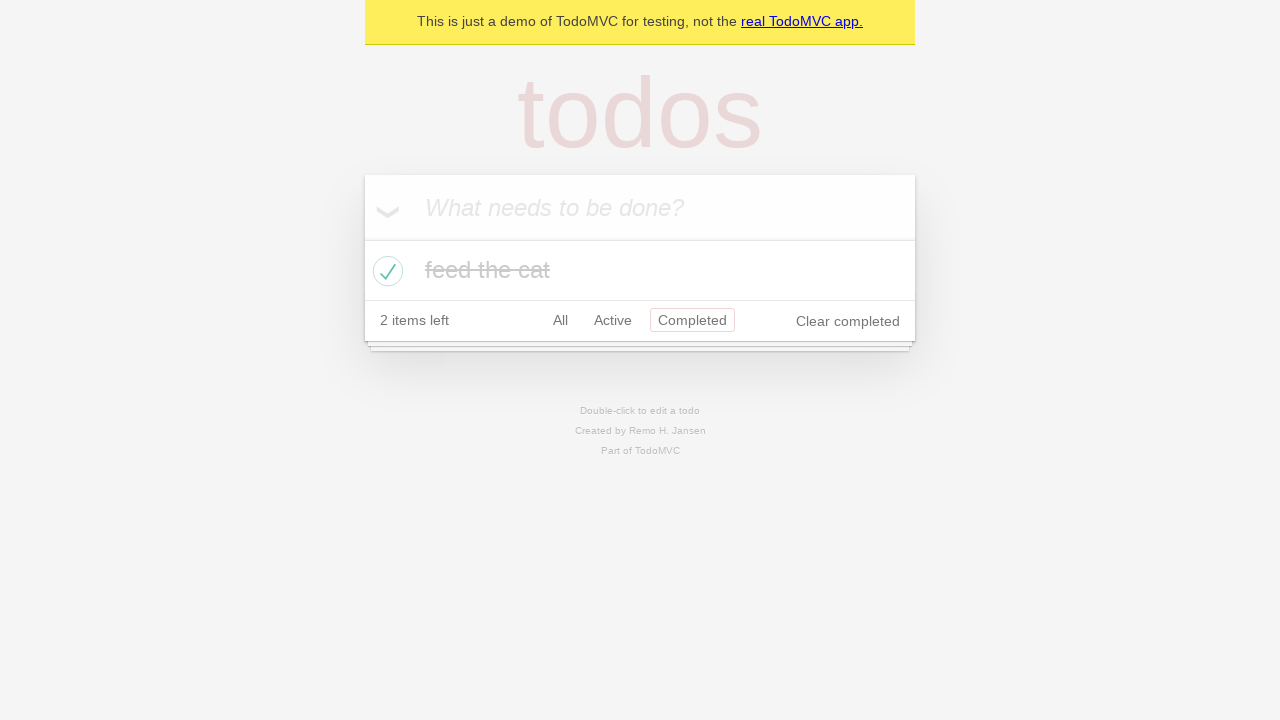

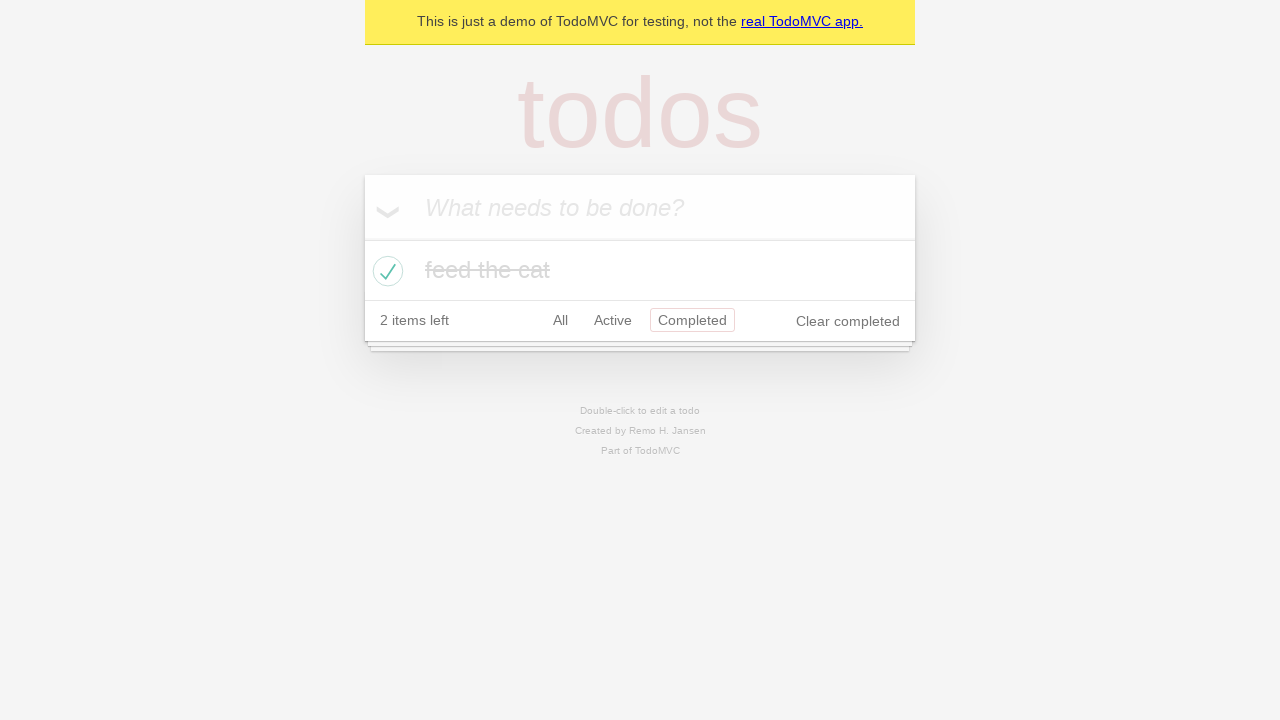